Tests marking all items as completed using the toggle-all checkbox

Starting URL: https://demo.playwright.dev/todomvc

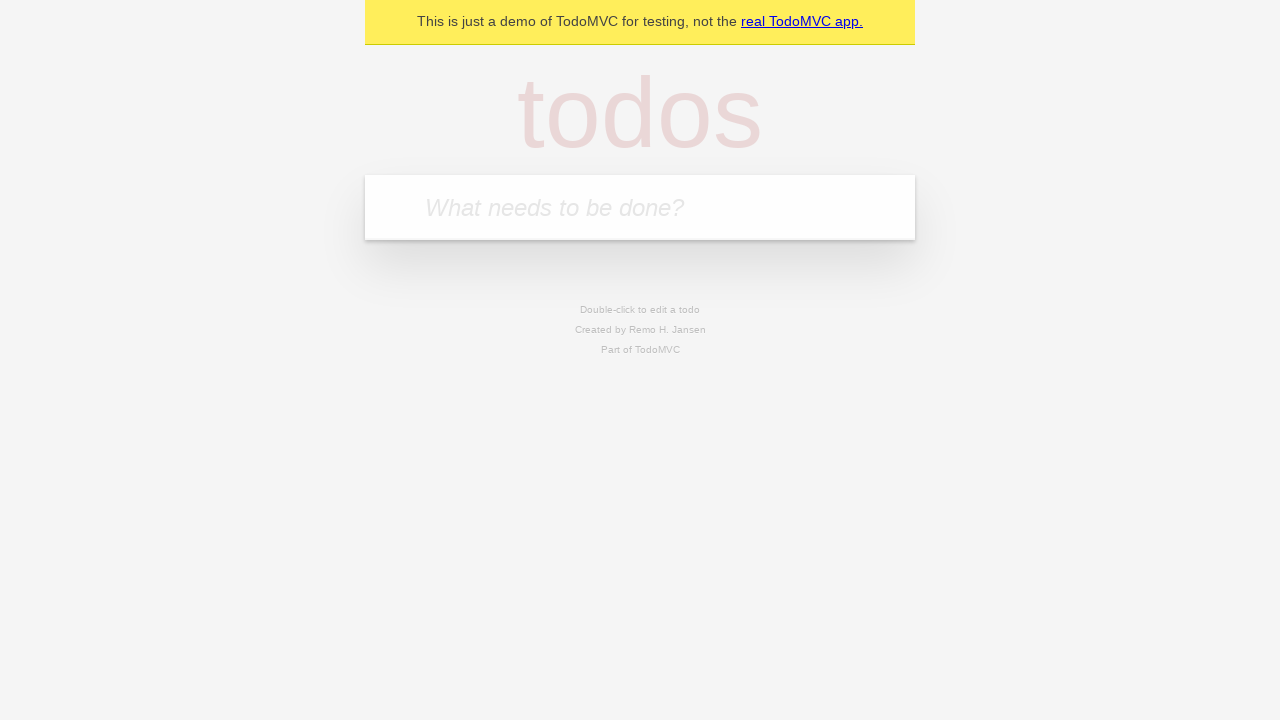

Filled todo input field with 'buy some cheese' on internal:attr=[placeholder="What needs to be done?"i]
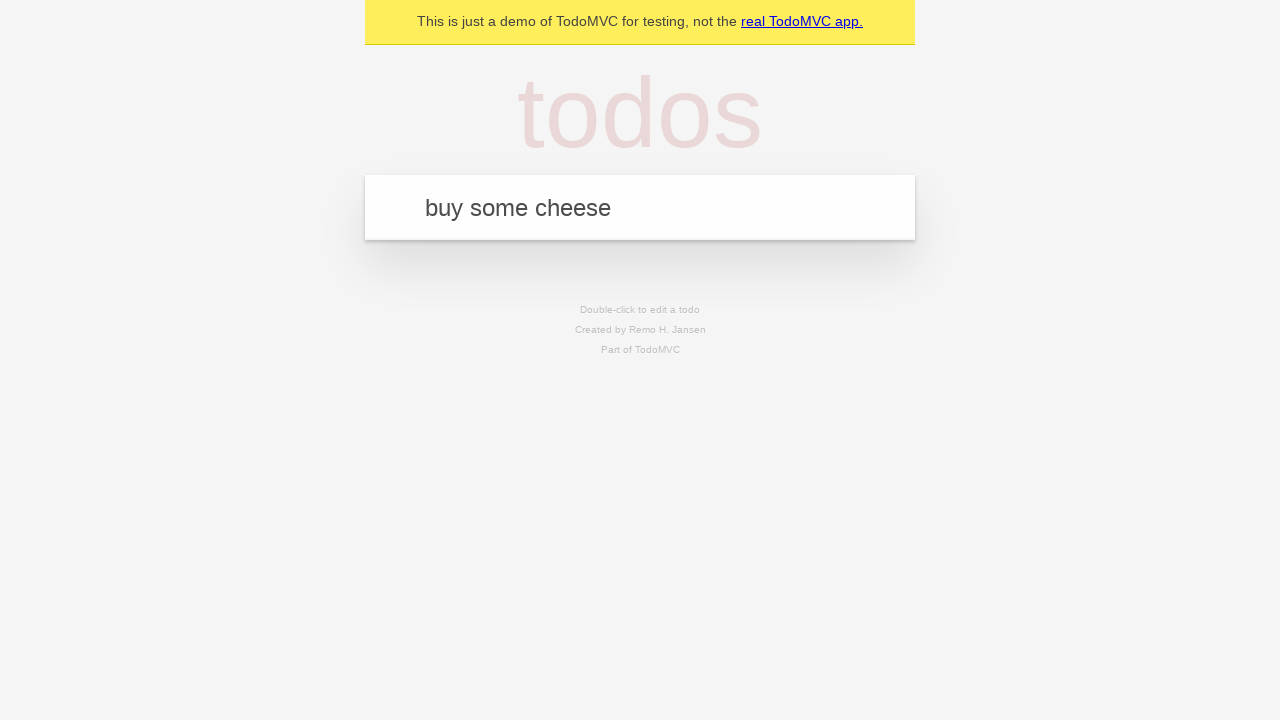

Pressed Enter to add todo 'buy some cheese' on internal:attr=[placeholder="What needs to be done?"i]
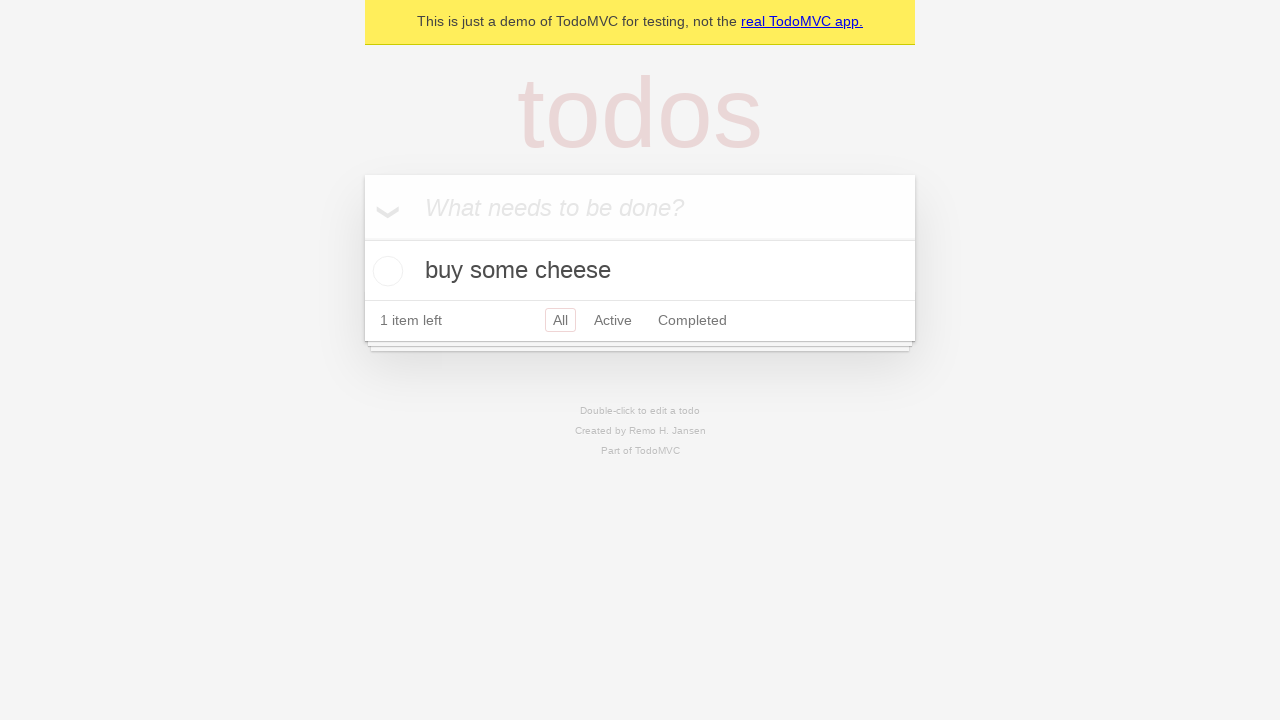

Filled todo input field with 'feed the cat' on internal:attr=[placeholder="What needs to be done?"i]
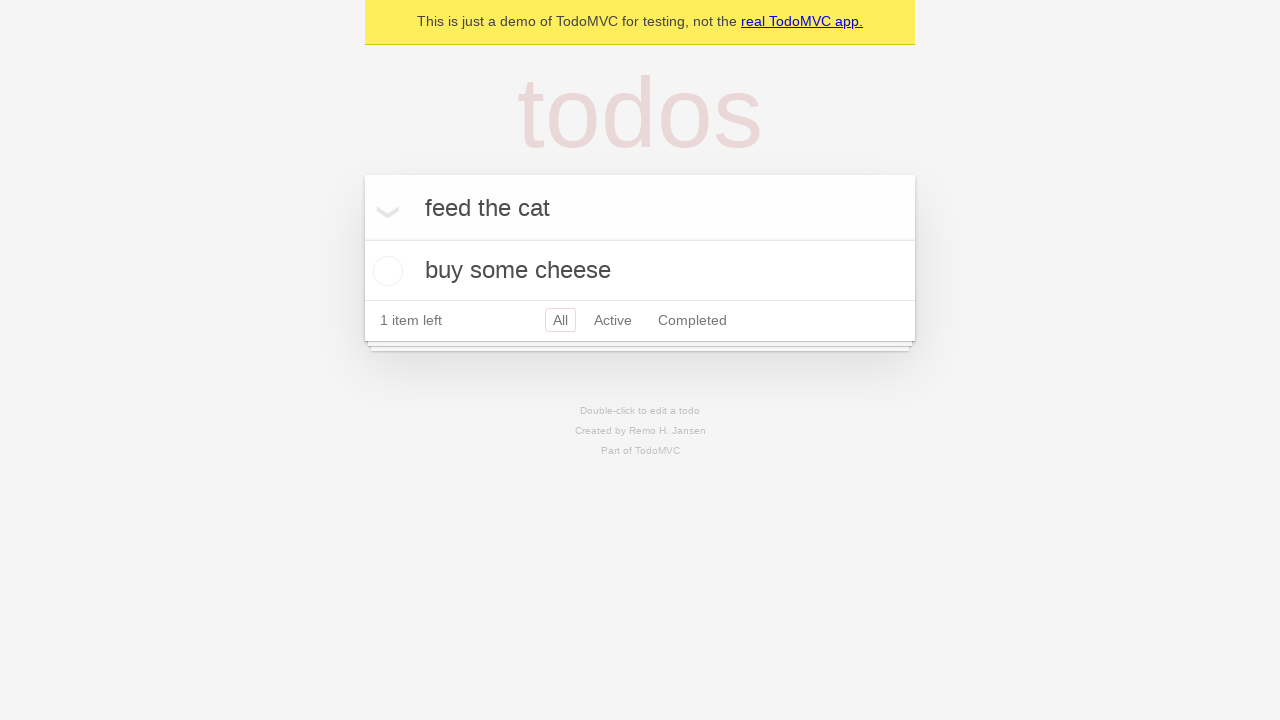

Pressed Enter to add todo 'feed the cat' on internal:attr=[placeholder="What needs to be done?"i]
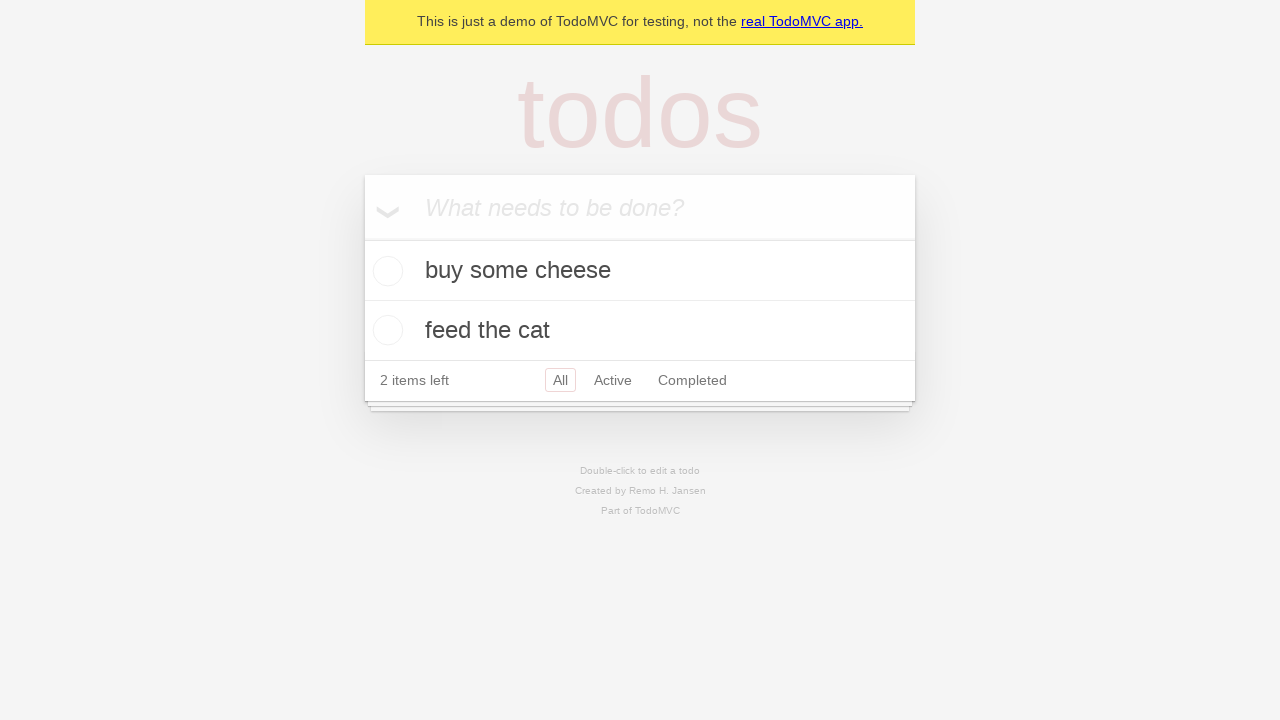

Filled todo input field with 'book a doctors appointment' on internal:attr=[placeholder="What needs to be done?"i]
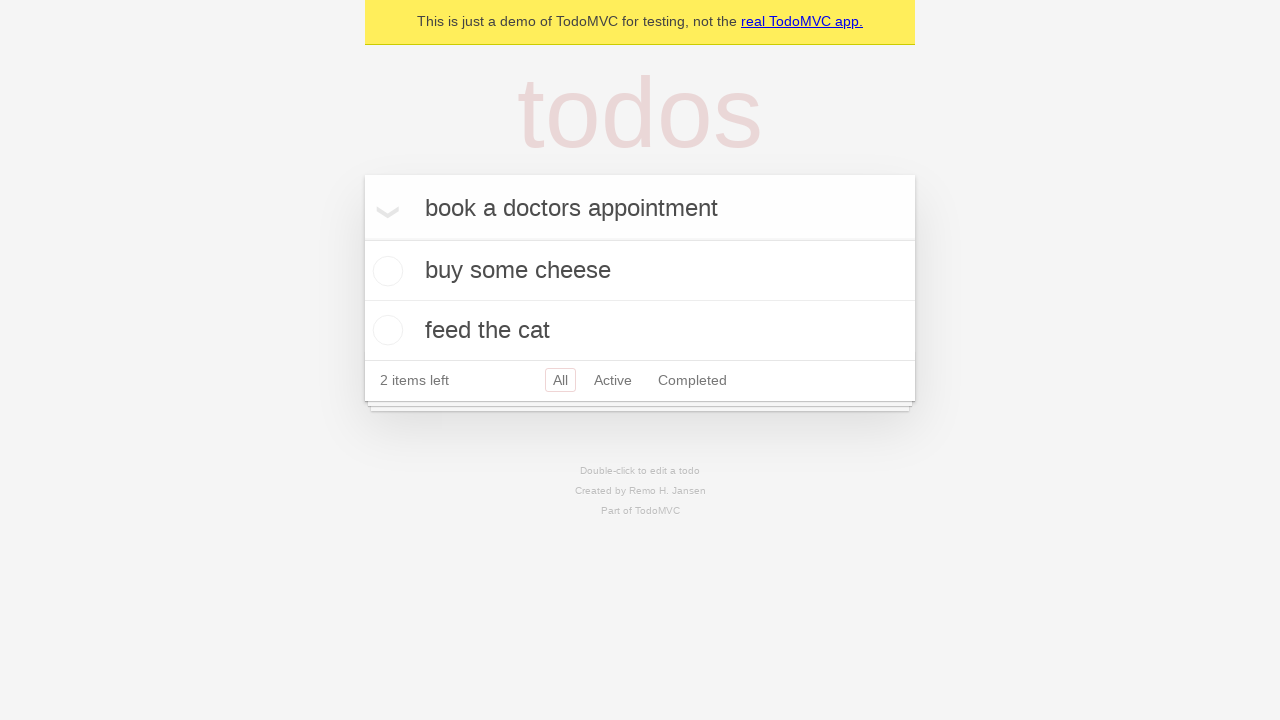

Pressed Enter to add todo 'book a doctors appointment' on internal:attr=[placeholder="What needs to be done?"i]
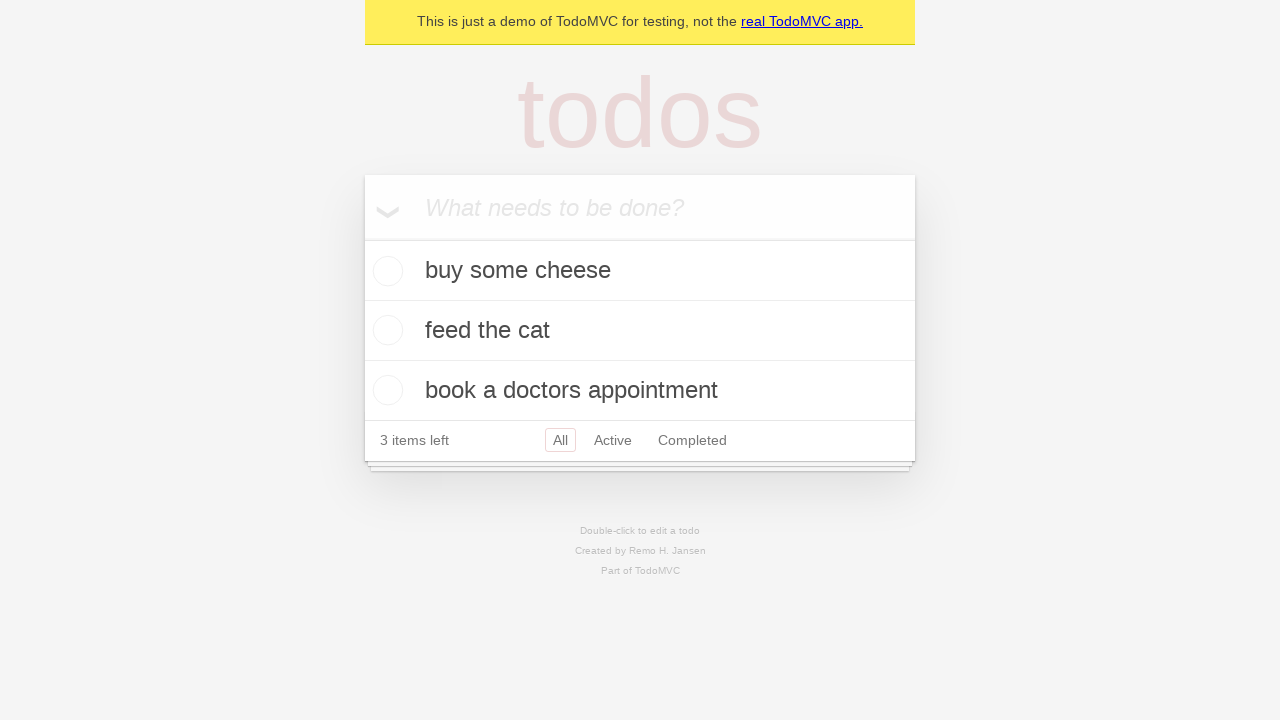

Clicked 'Mark all as complete' checkbox at (362, 238) on internal:label="Mark all as complete"i
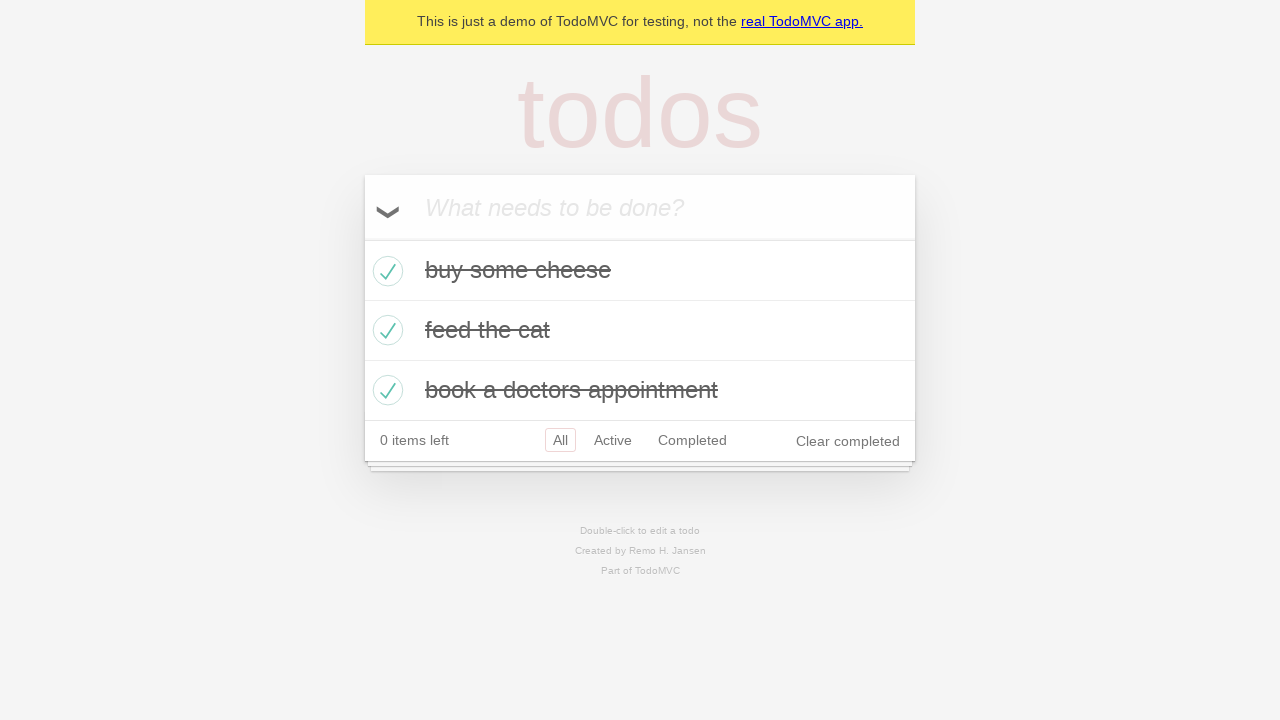

All todo items marked as completed
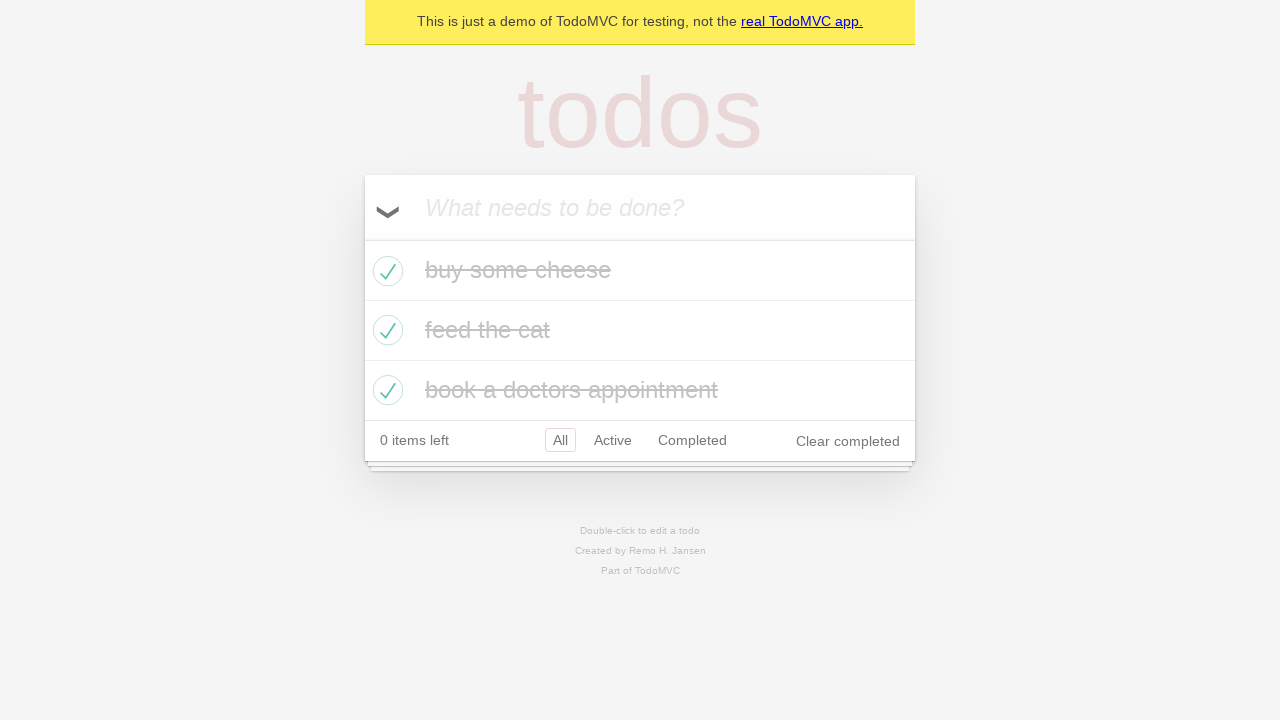

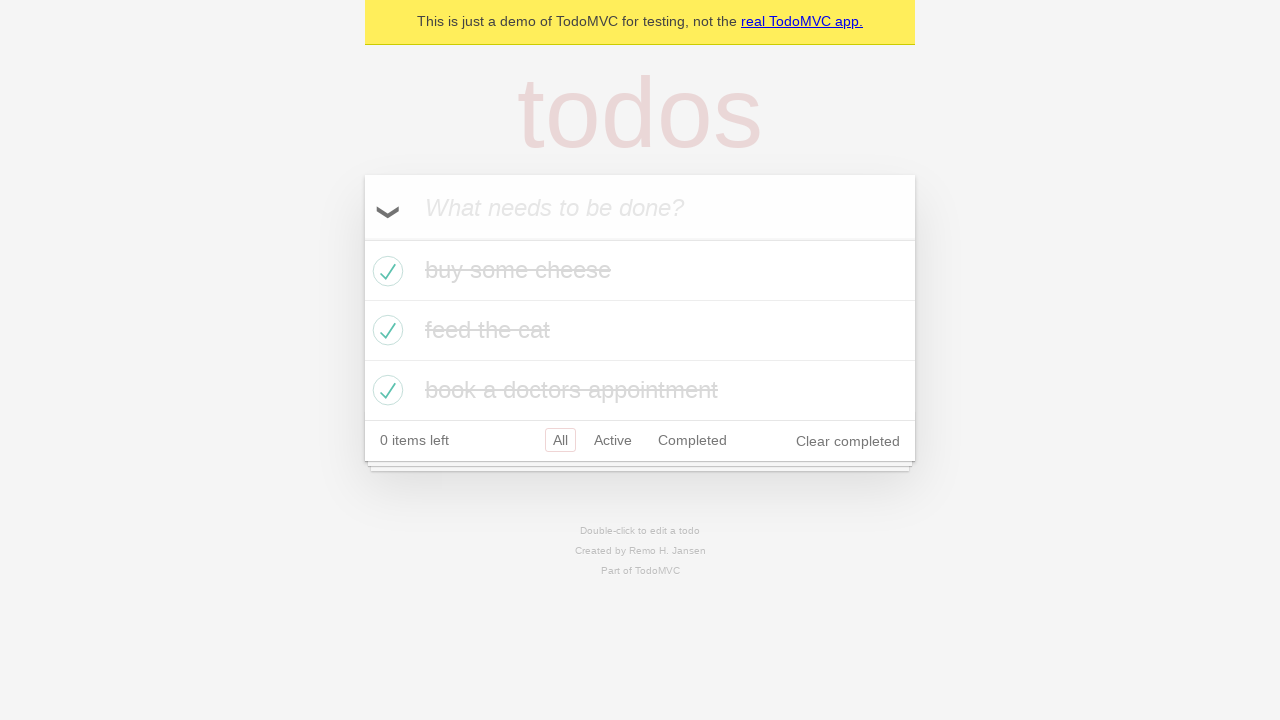